Navigates to a sample todo app page and maximizes the browser window

Starting URL: https://lambdatest.github.io/sample-todo-app/

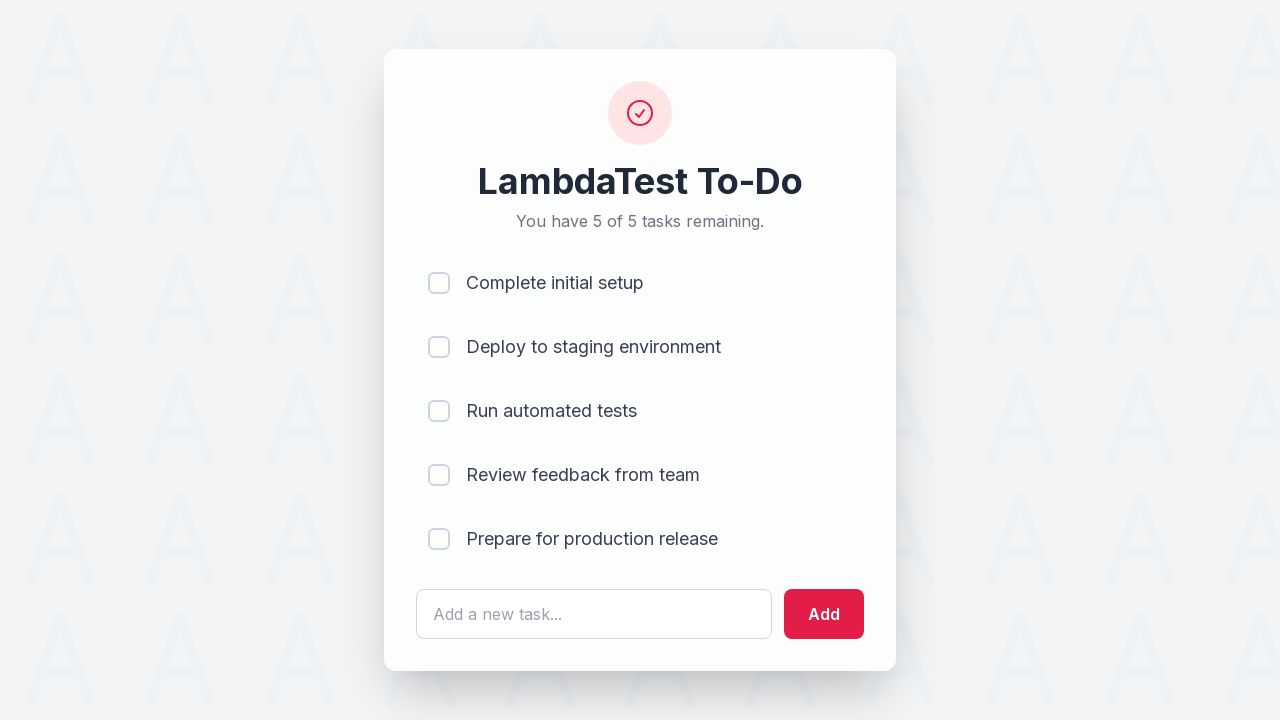

Set viewport size to 1920x1080
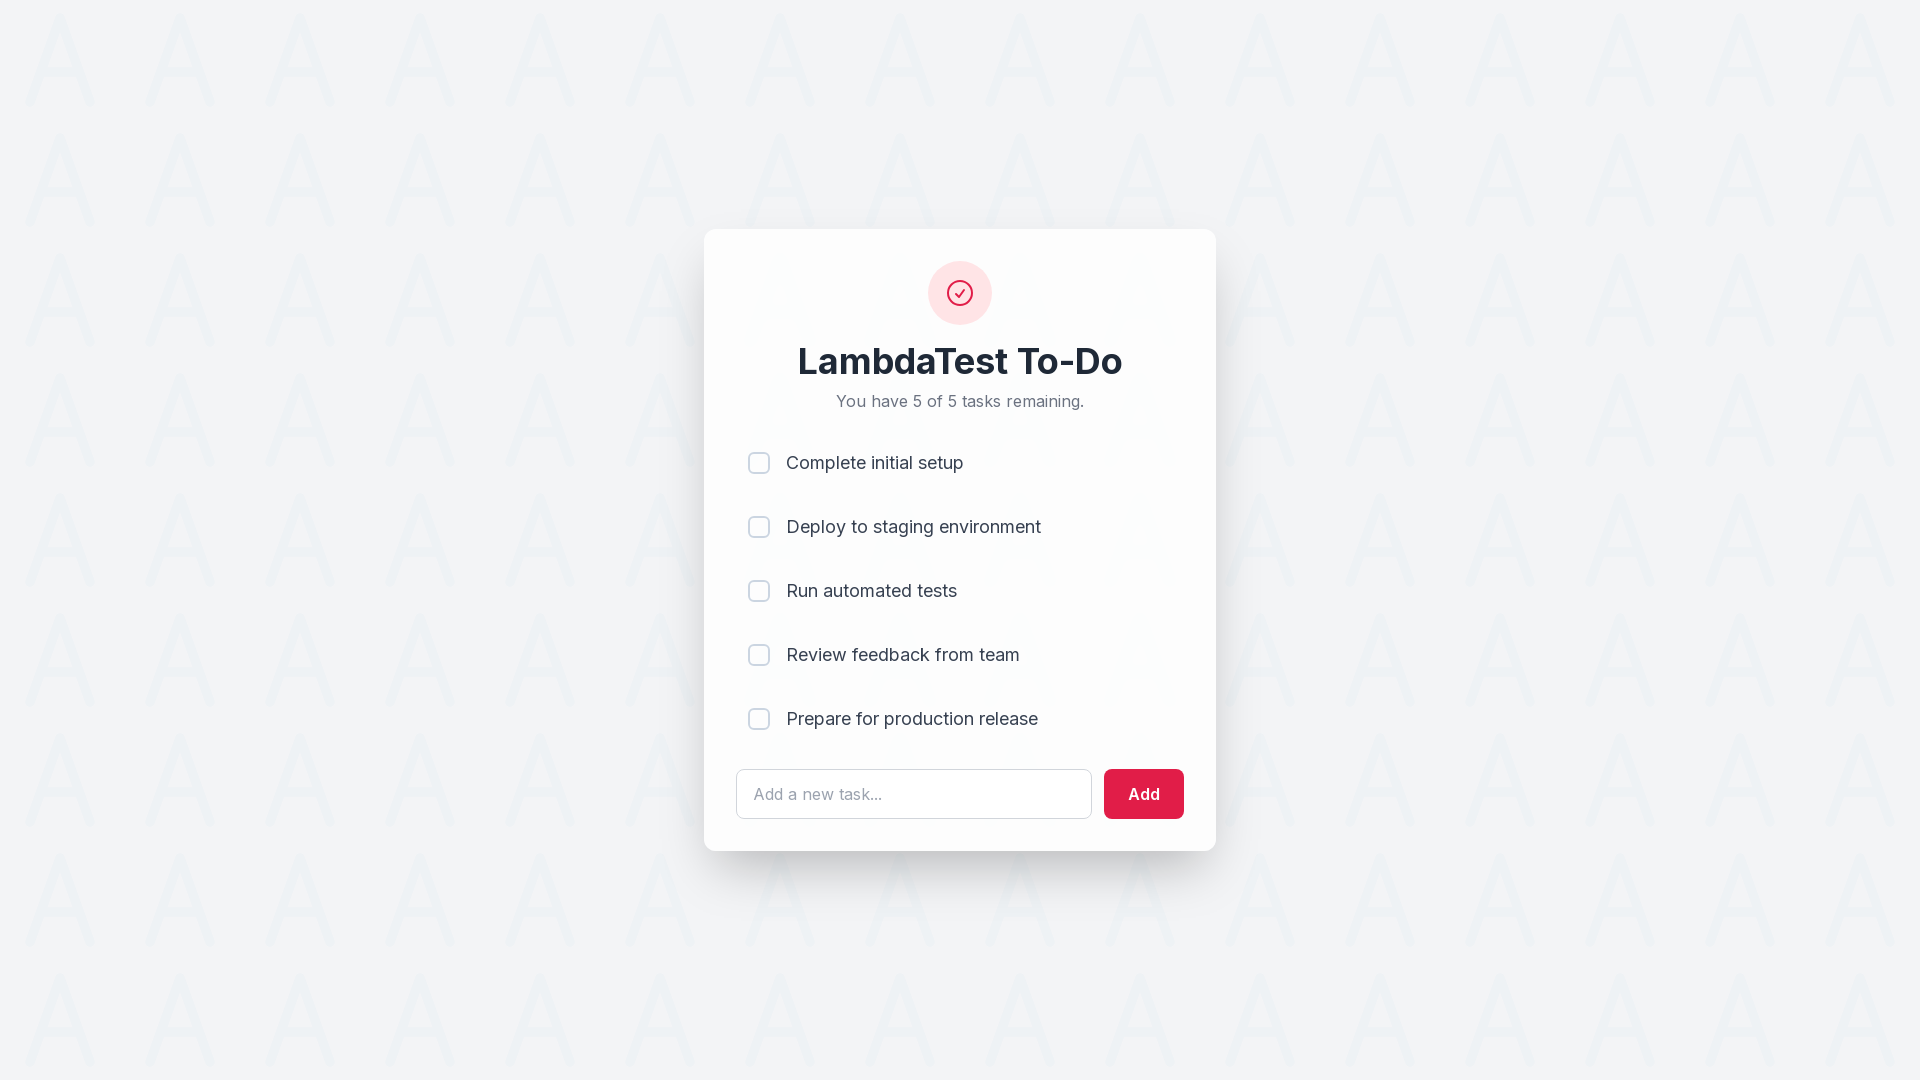

Navigated to sample todo app page
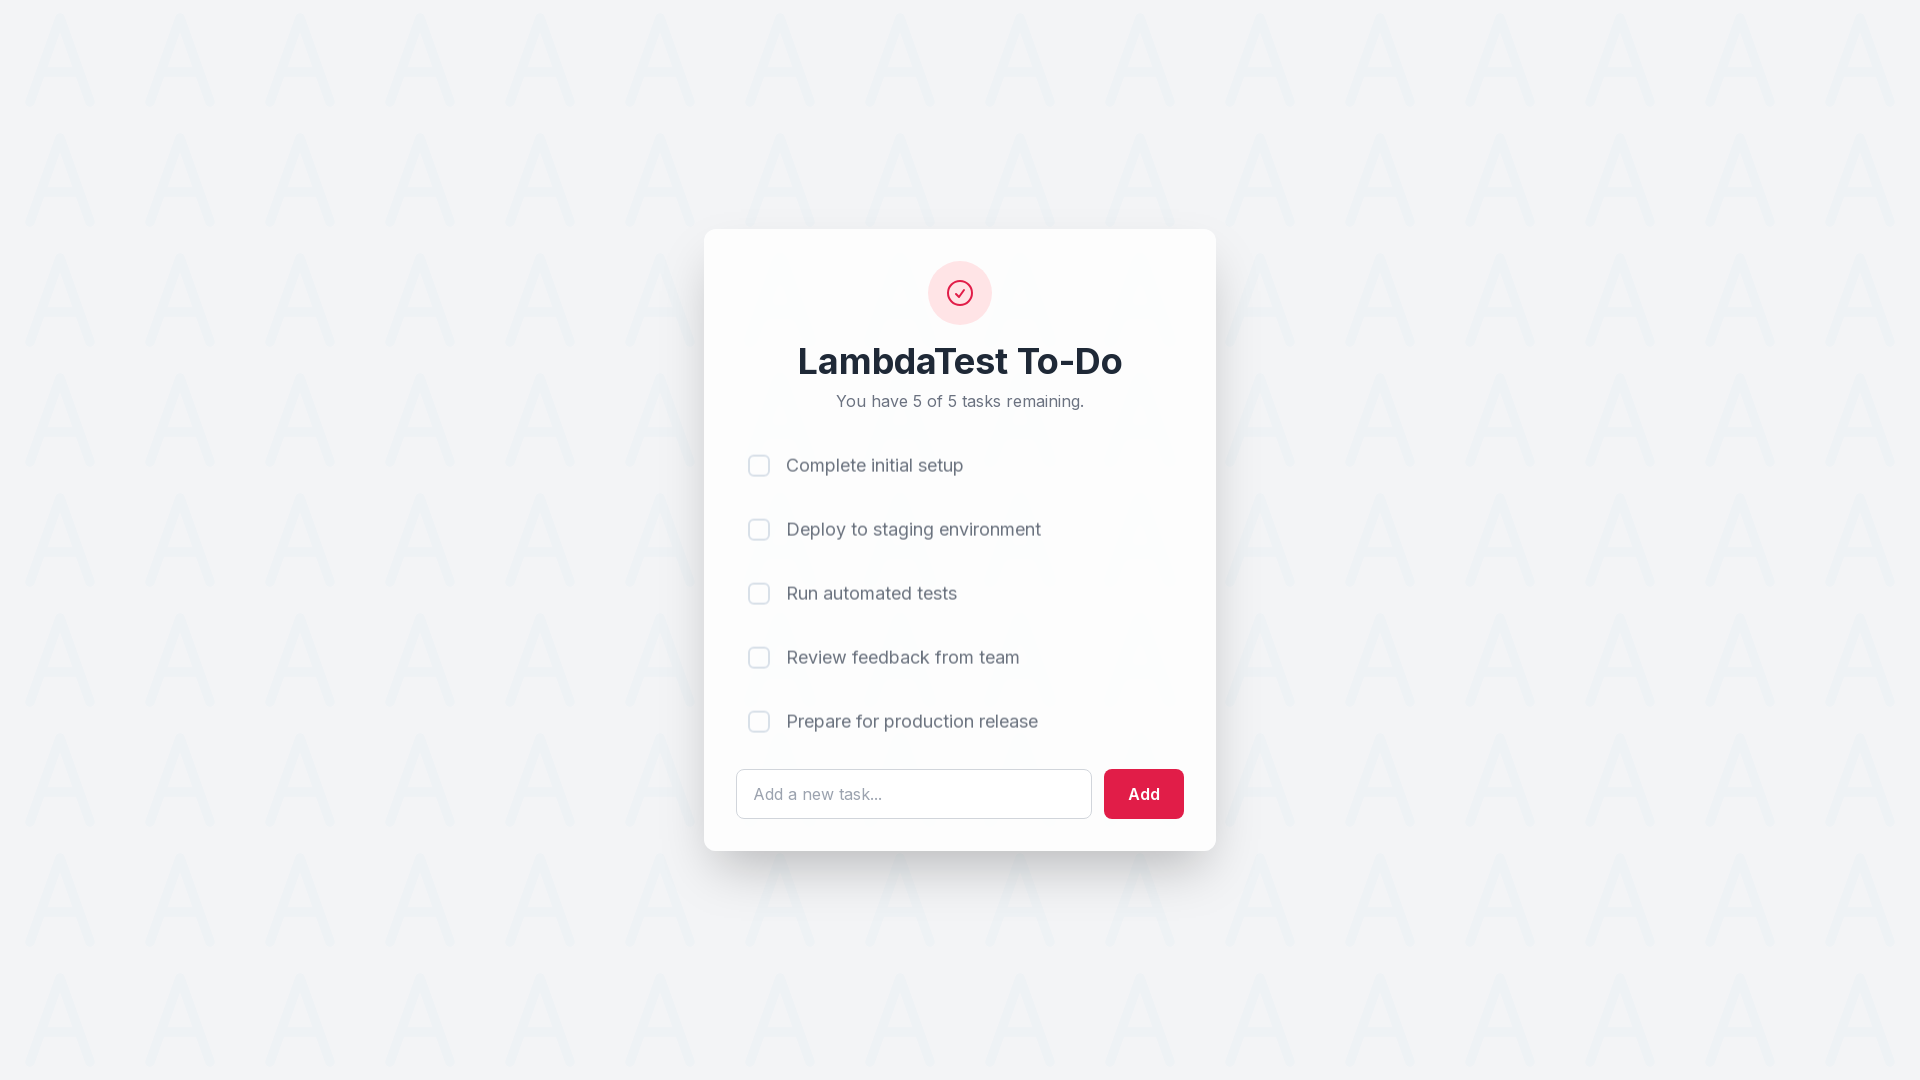

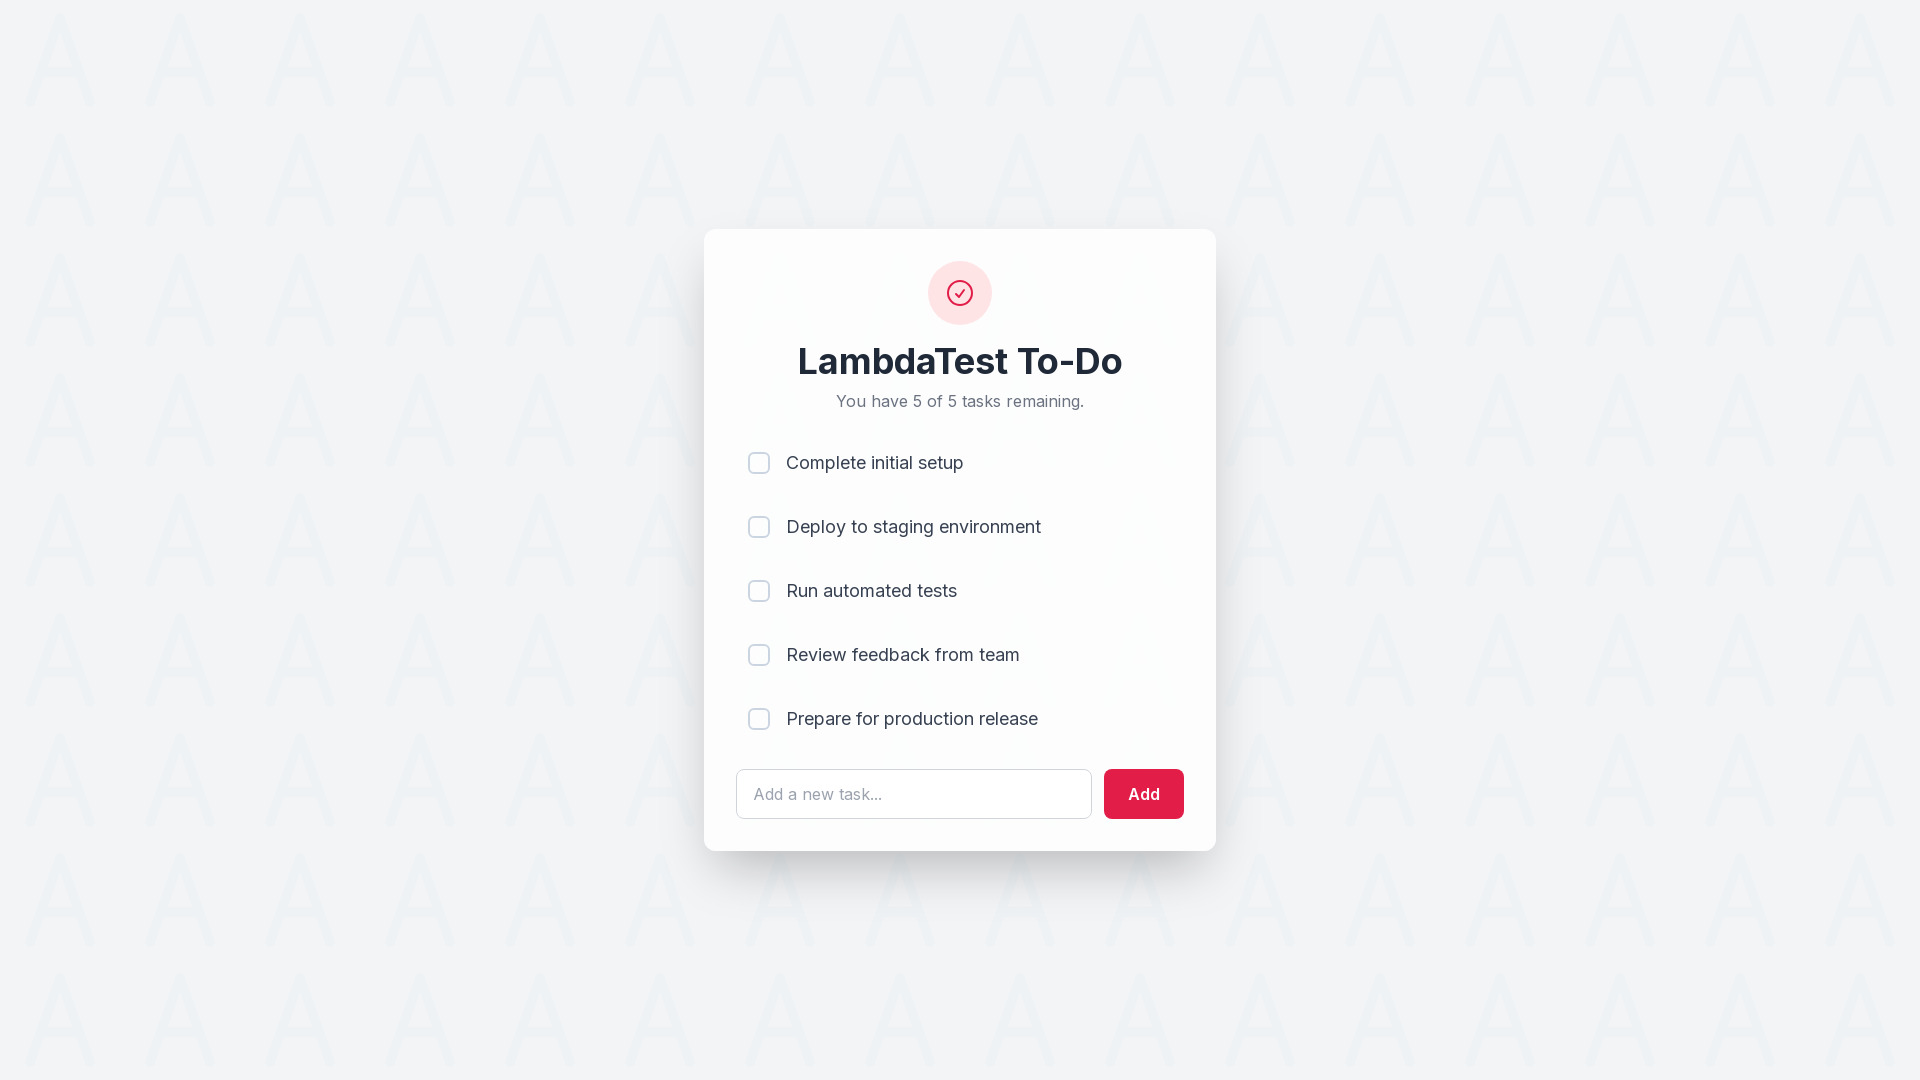